Tests multi-select dropdown functionality by selecting multiple options by index and verifying the selections on a test blog page.

Starting URL: https://only-testing-blog.blogspot.com/2014/01/textbox.html

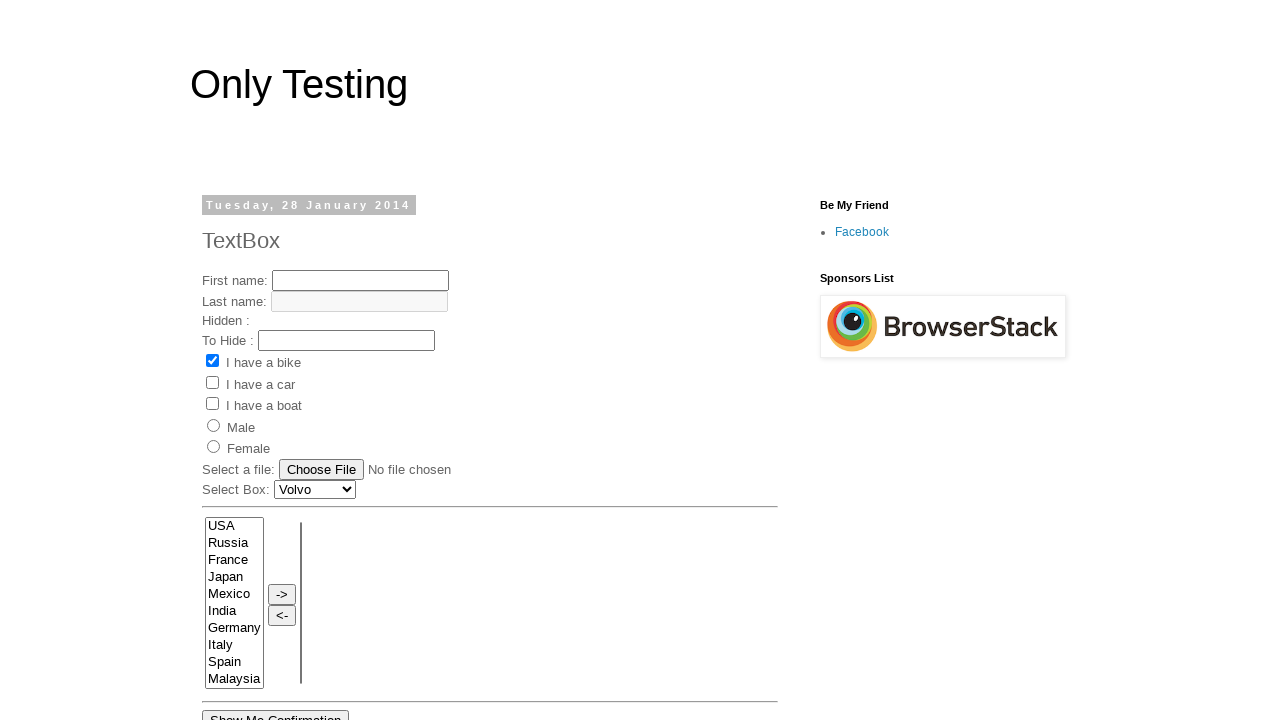

Located multi-select dropdown element by name 'FromLB'
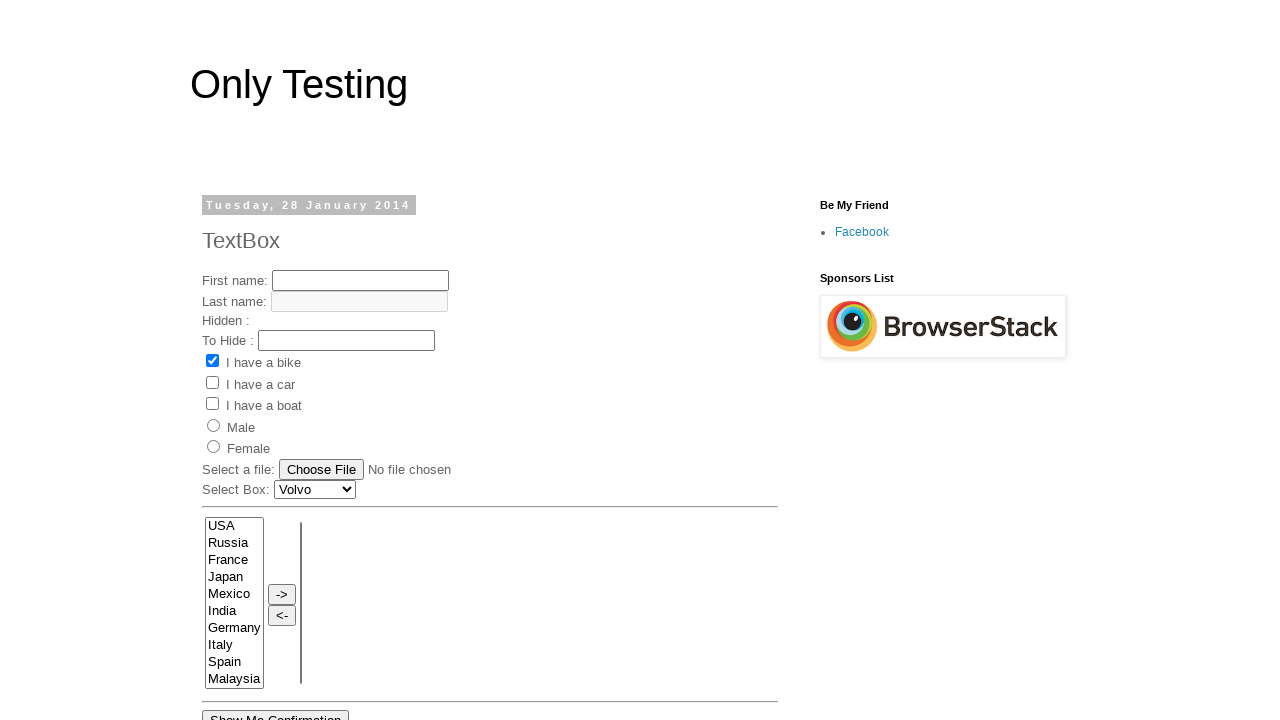

Selected option at index 1 from dropdown on select[name='FromLB']
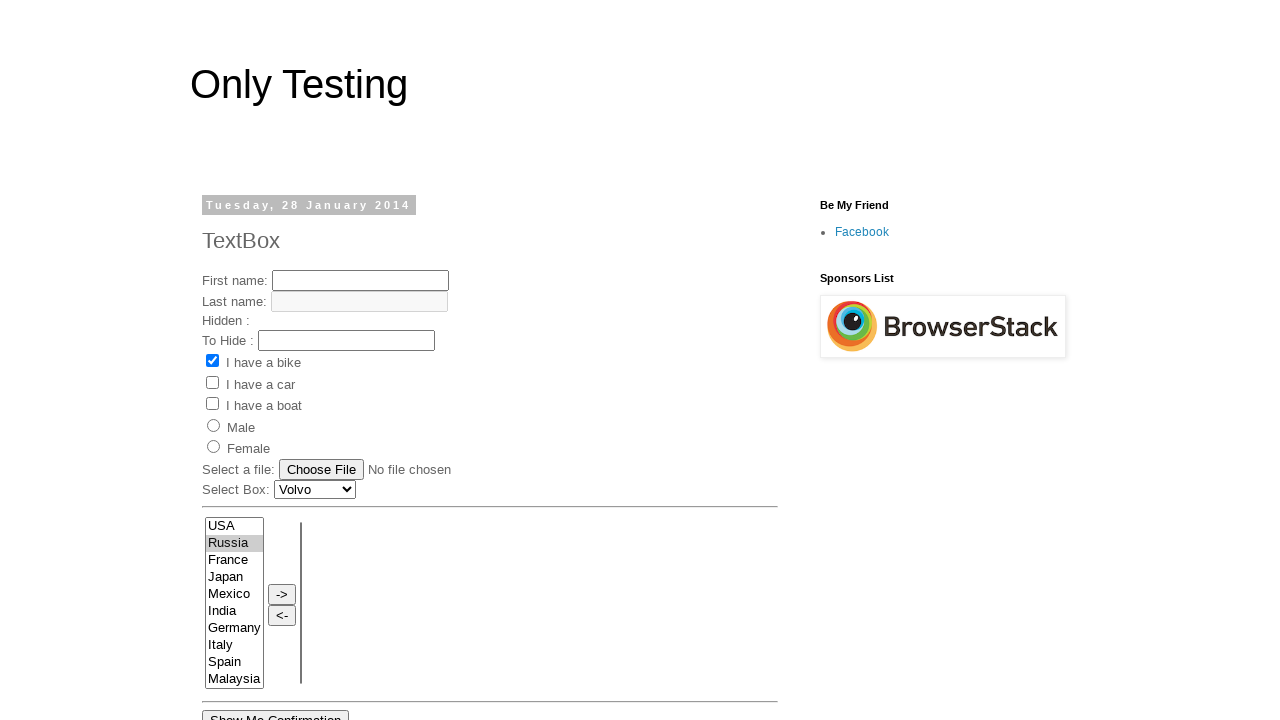

Selected option at index 2 from dropdown on select[name='FromLB']
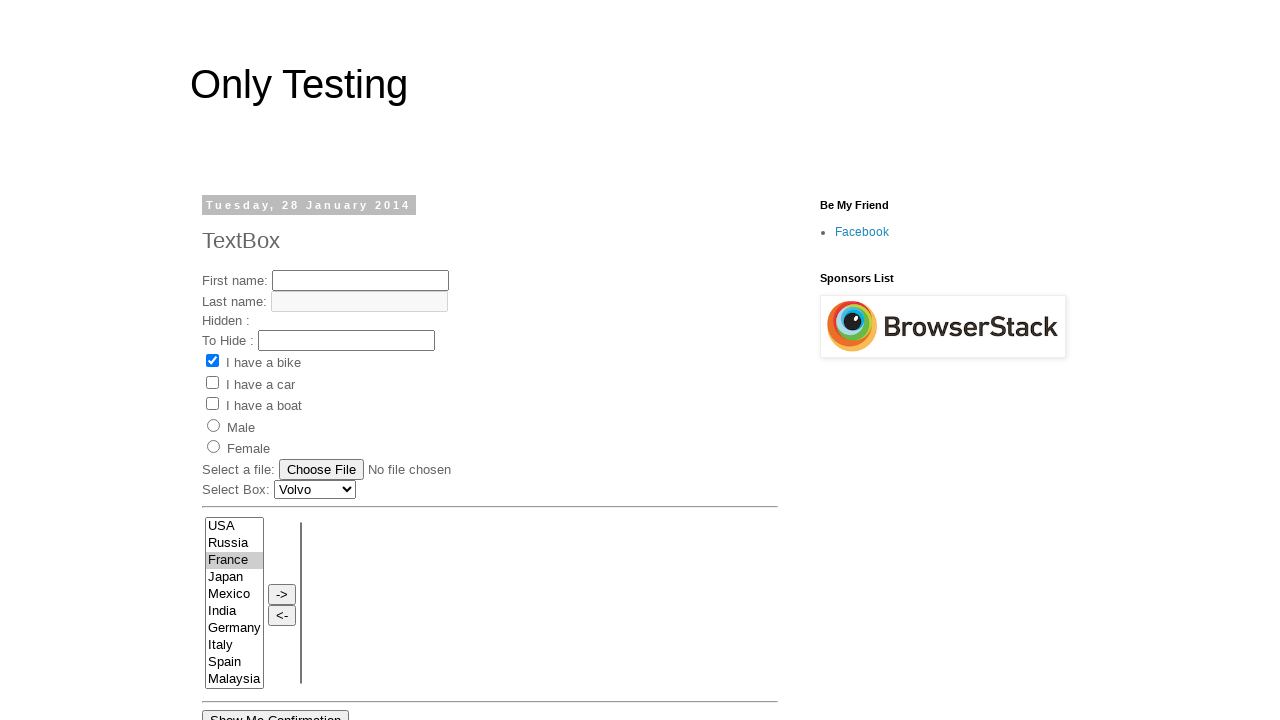

Selected option at index 3 from dropdown on select[name='FromLB']
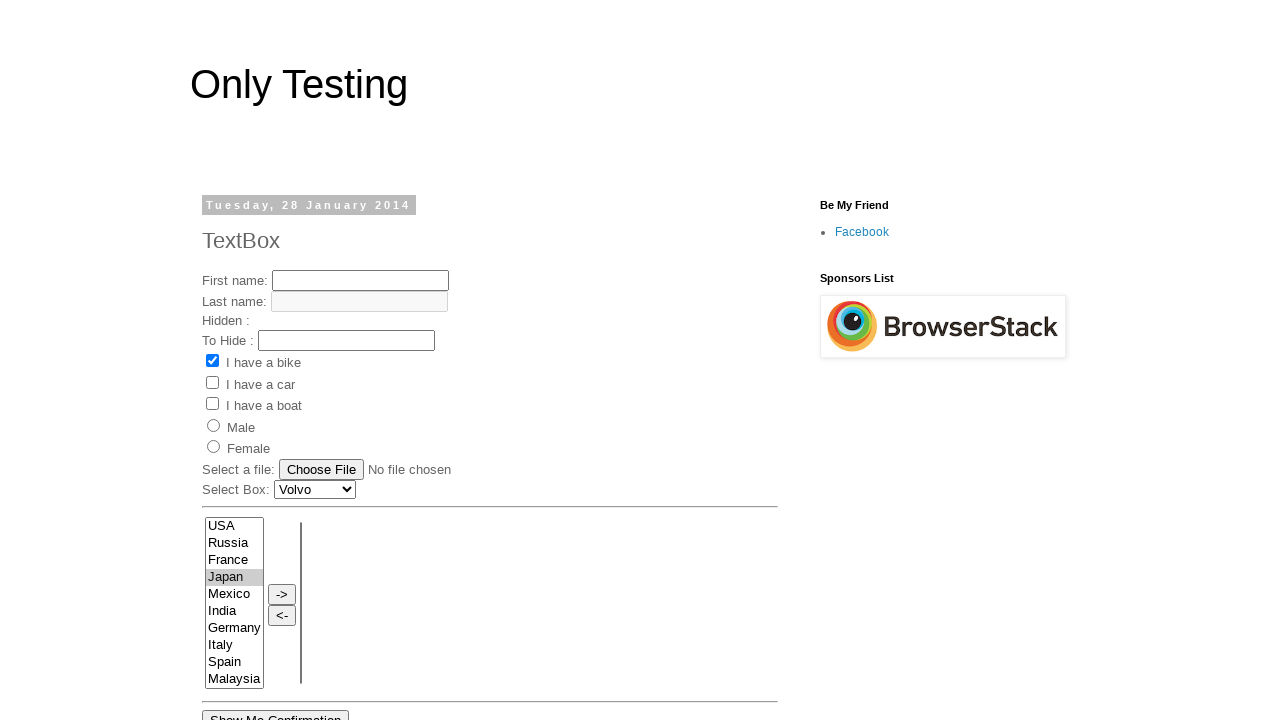

Waited 500ms for selections to be applied
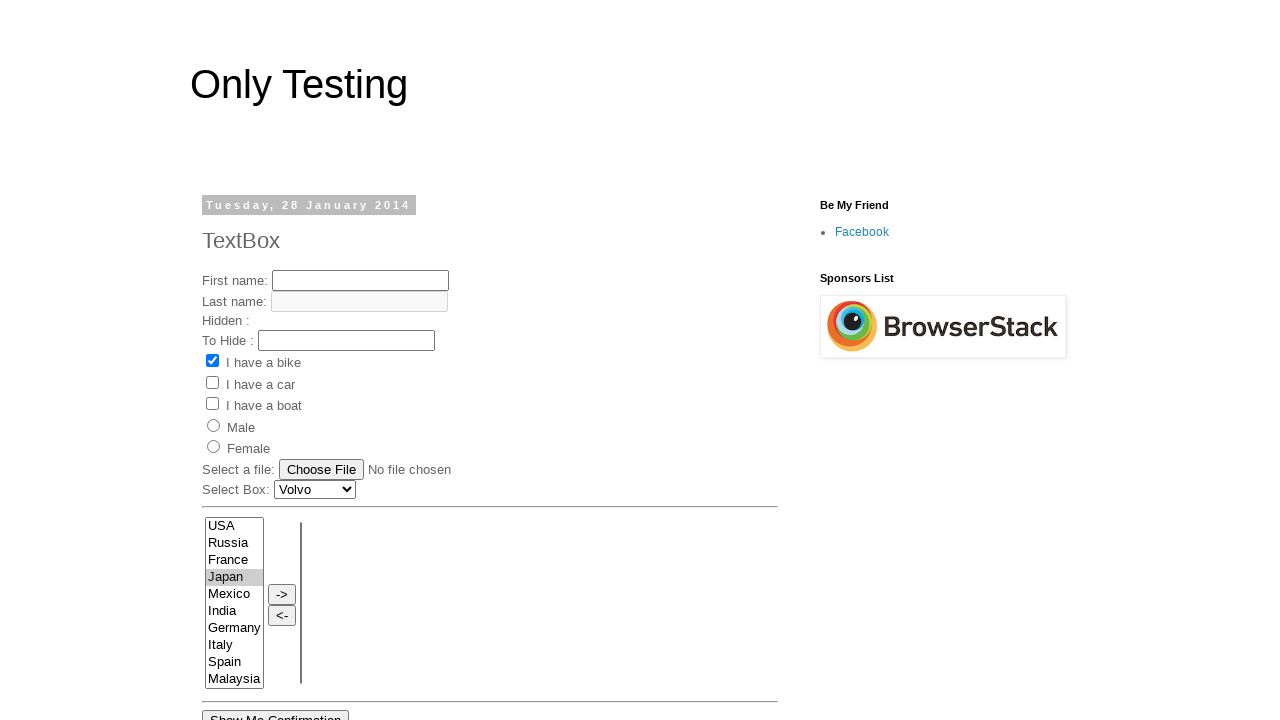

Located all option elements within dropdown
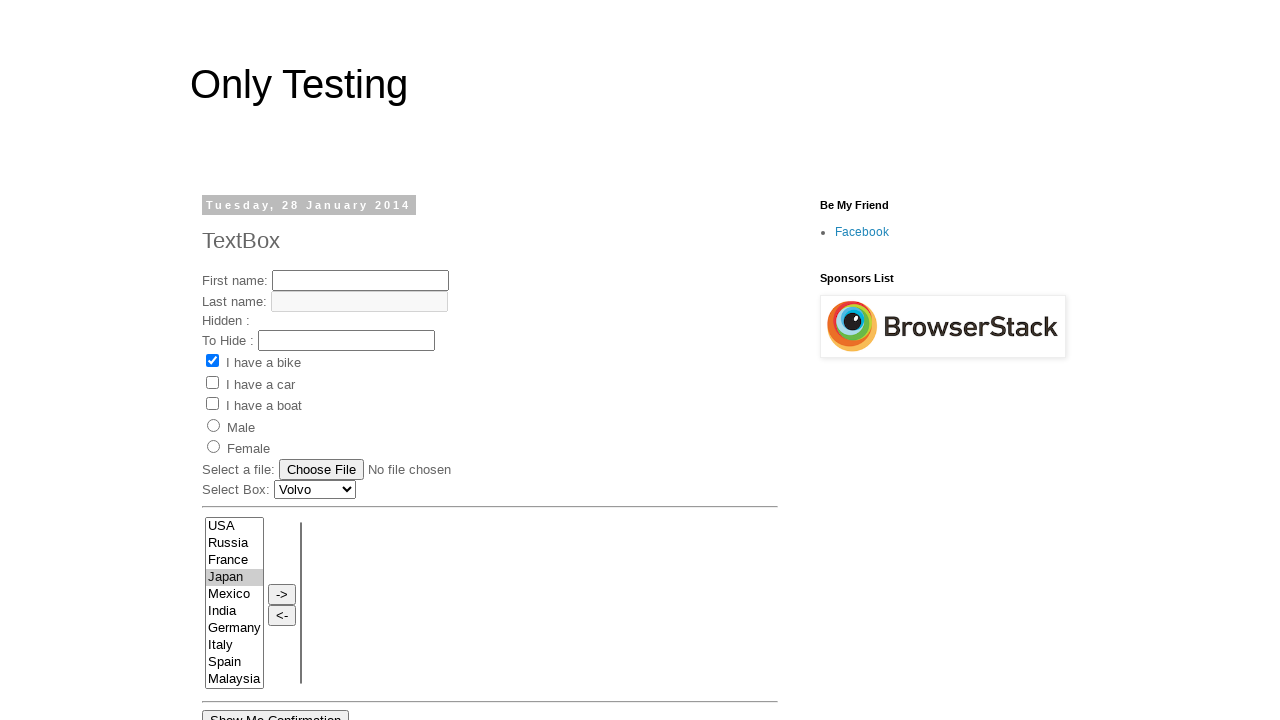

Verified first option element is available
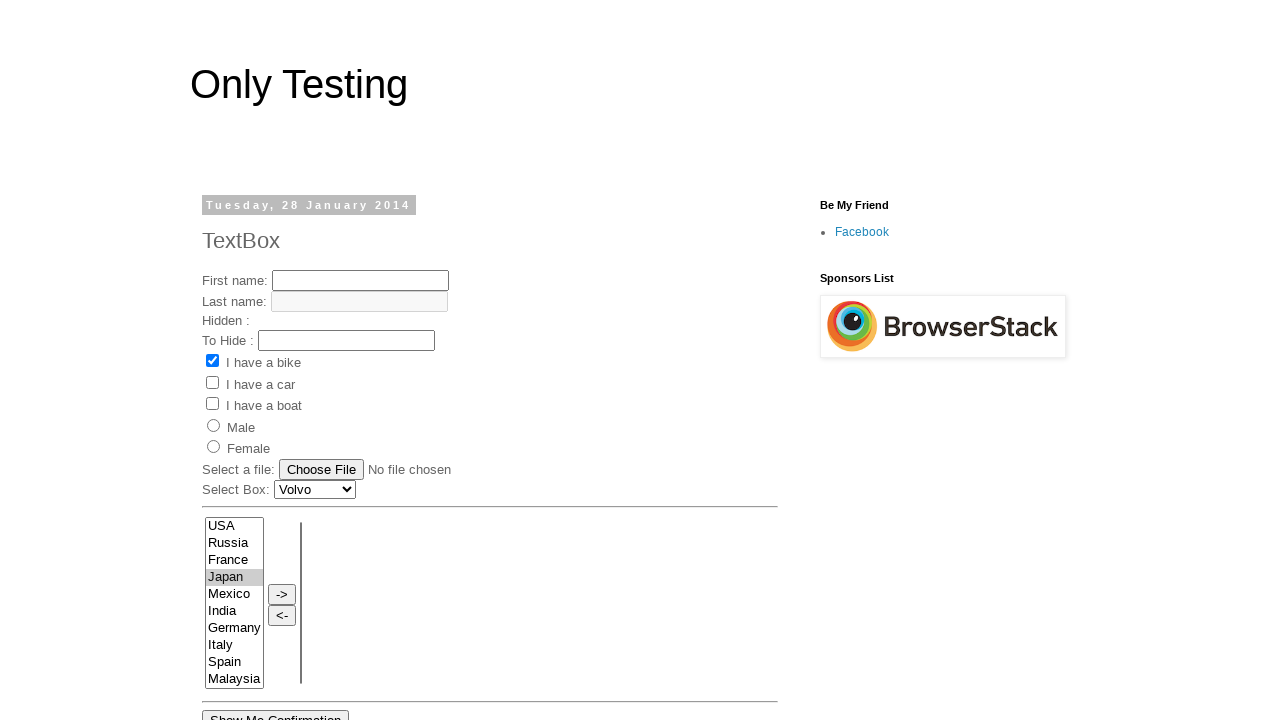

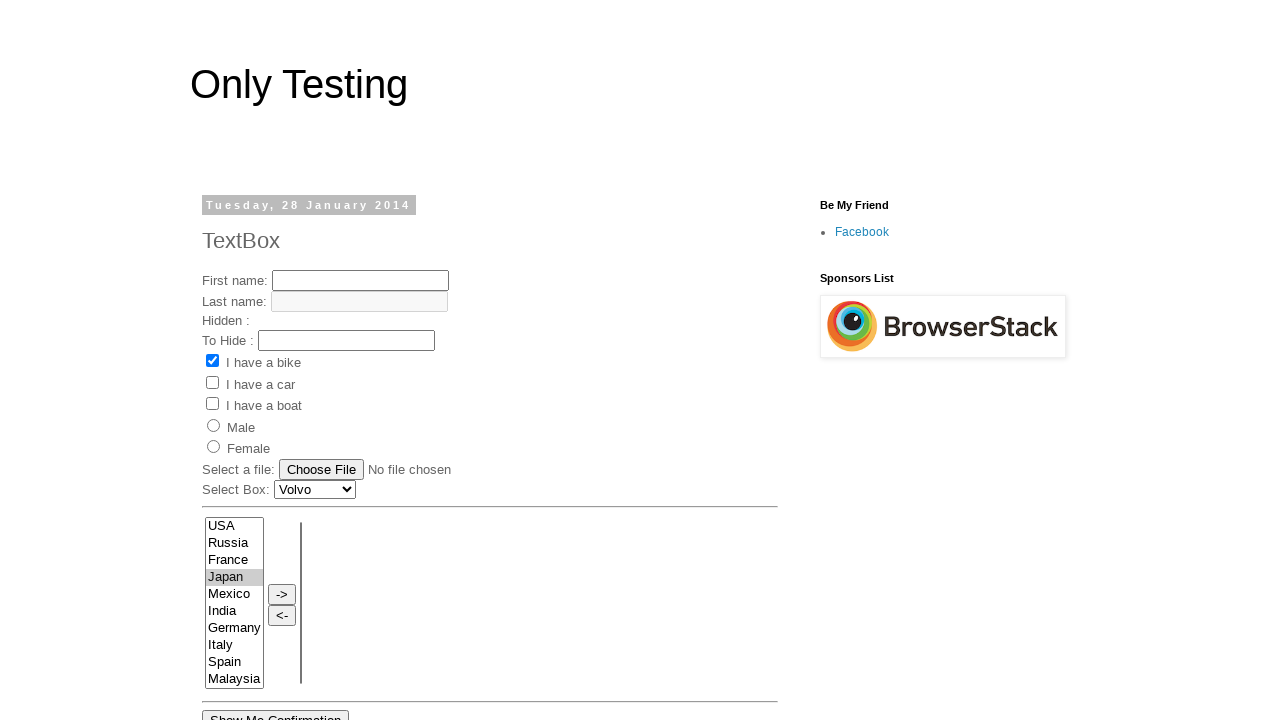